Tests browser window/tab switching functionality by clicking a button to open a new tab, iterating through window handles to switch to the new tab, and then switching back to the original window.

Starting URL: https://formy-project.herokuapp.com/switch-window

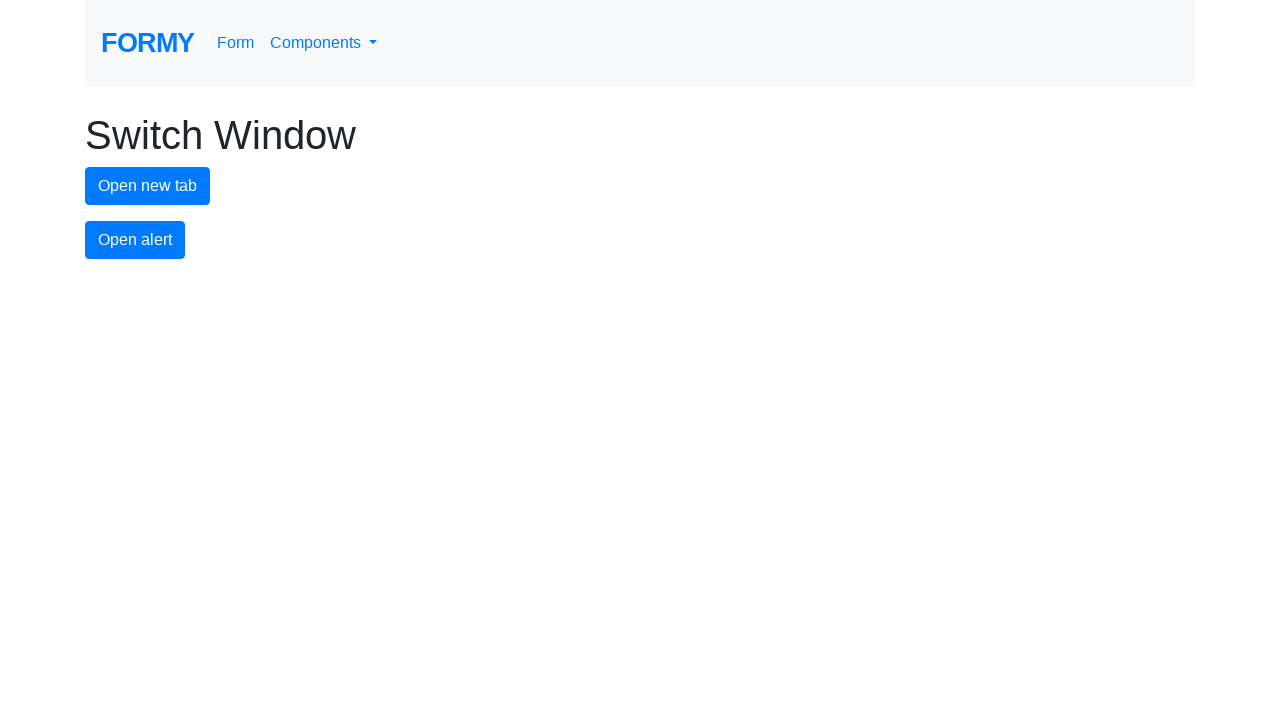

Clicked new tab button to open a new window/tab at (148, 186) on #new-tab-button
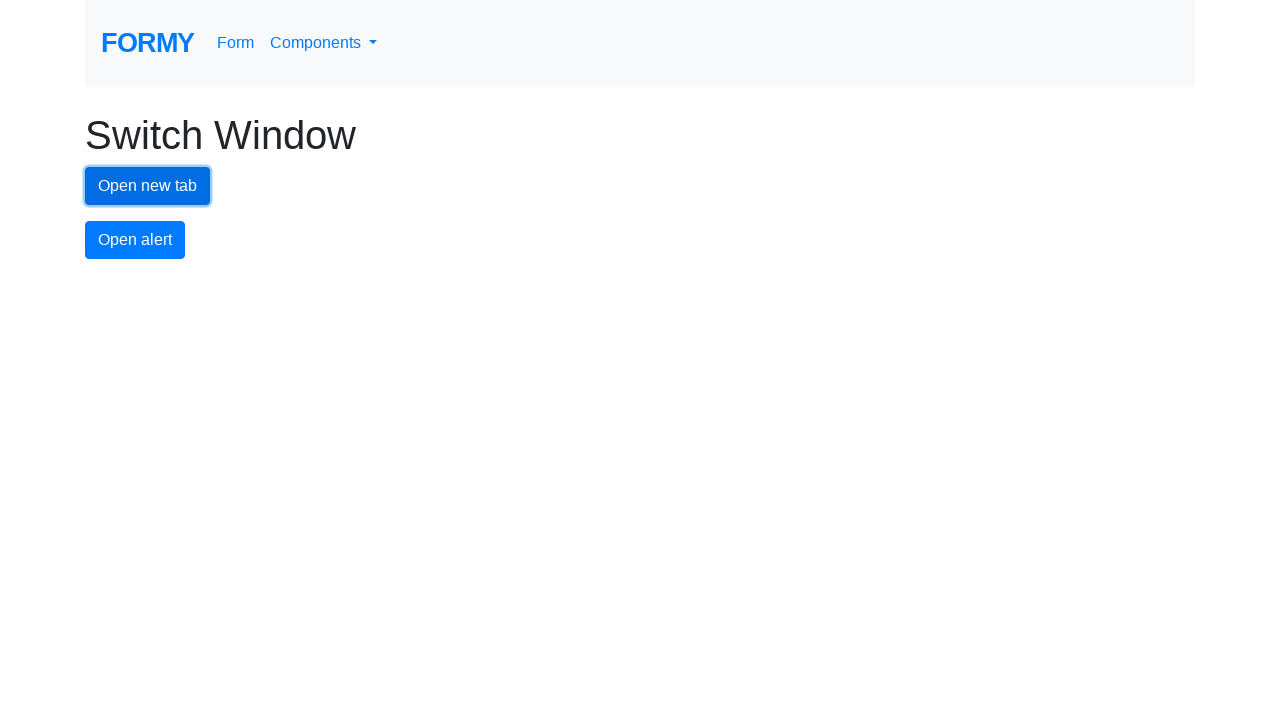

Waited for new tab to open
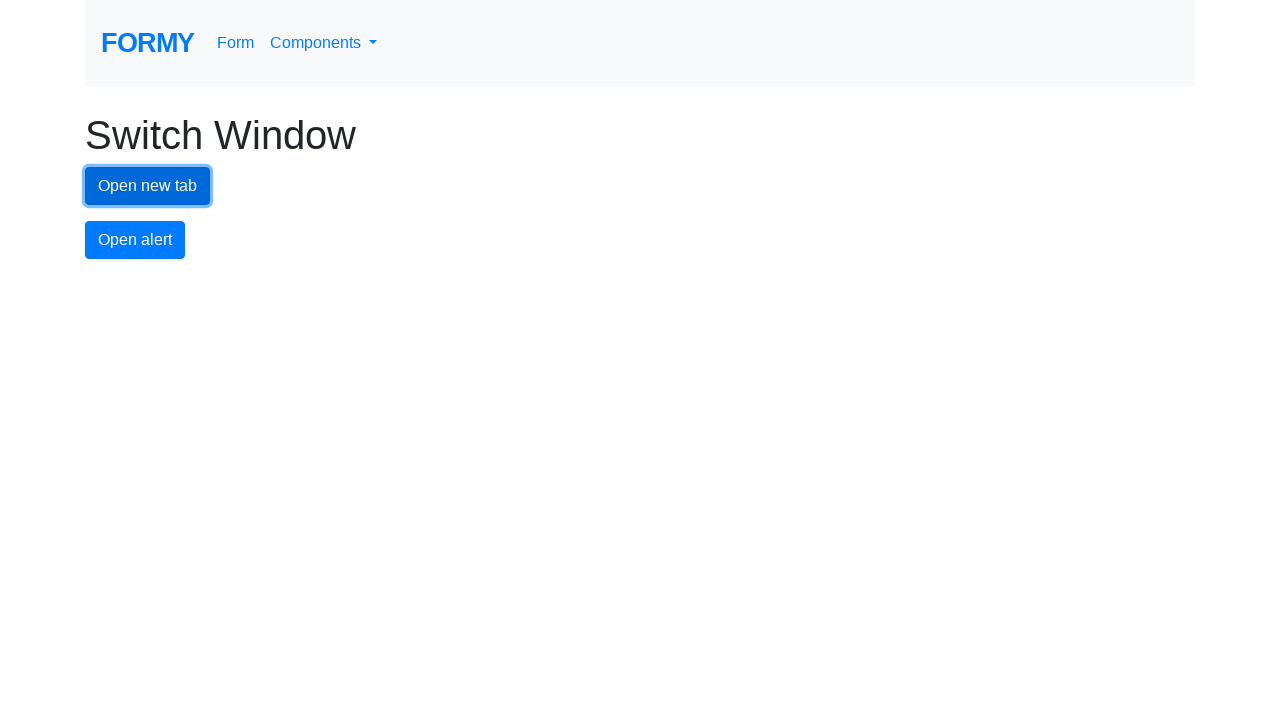

Retrieved all pages from browser context
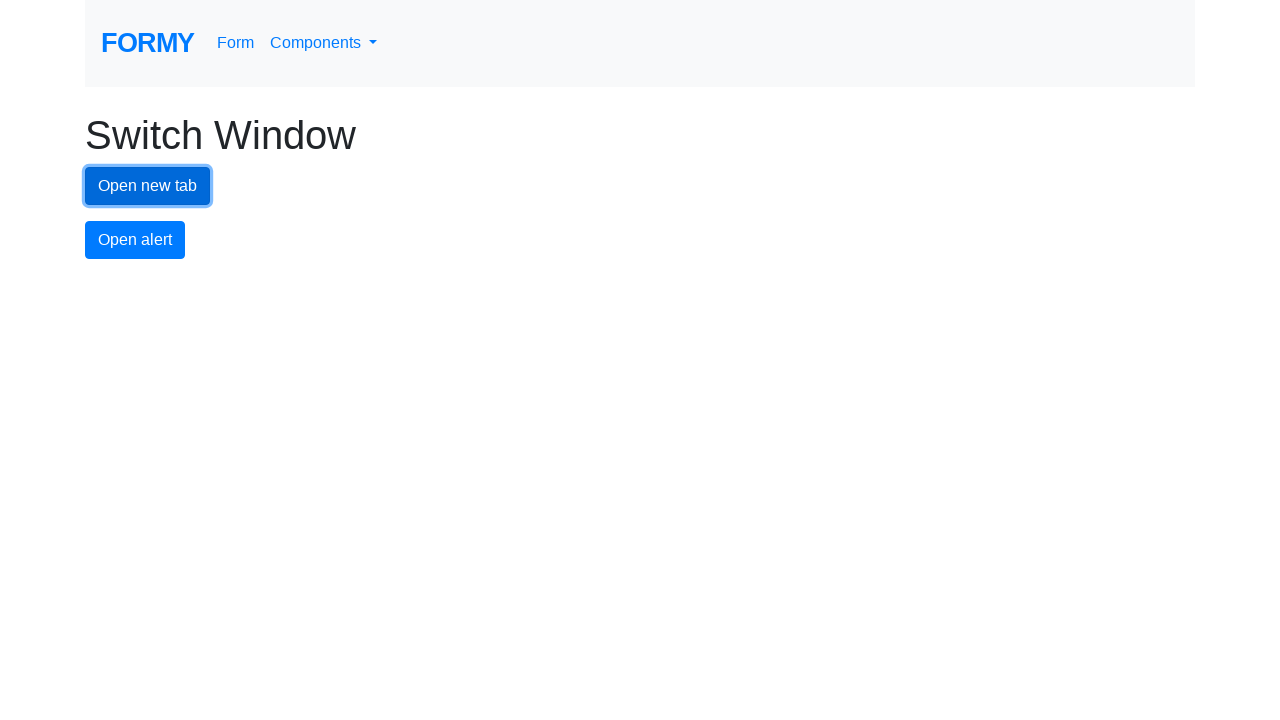

Switched to new tab by bringing it to front
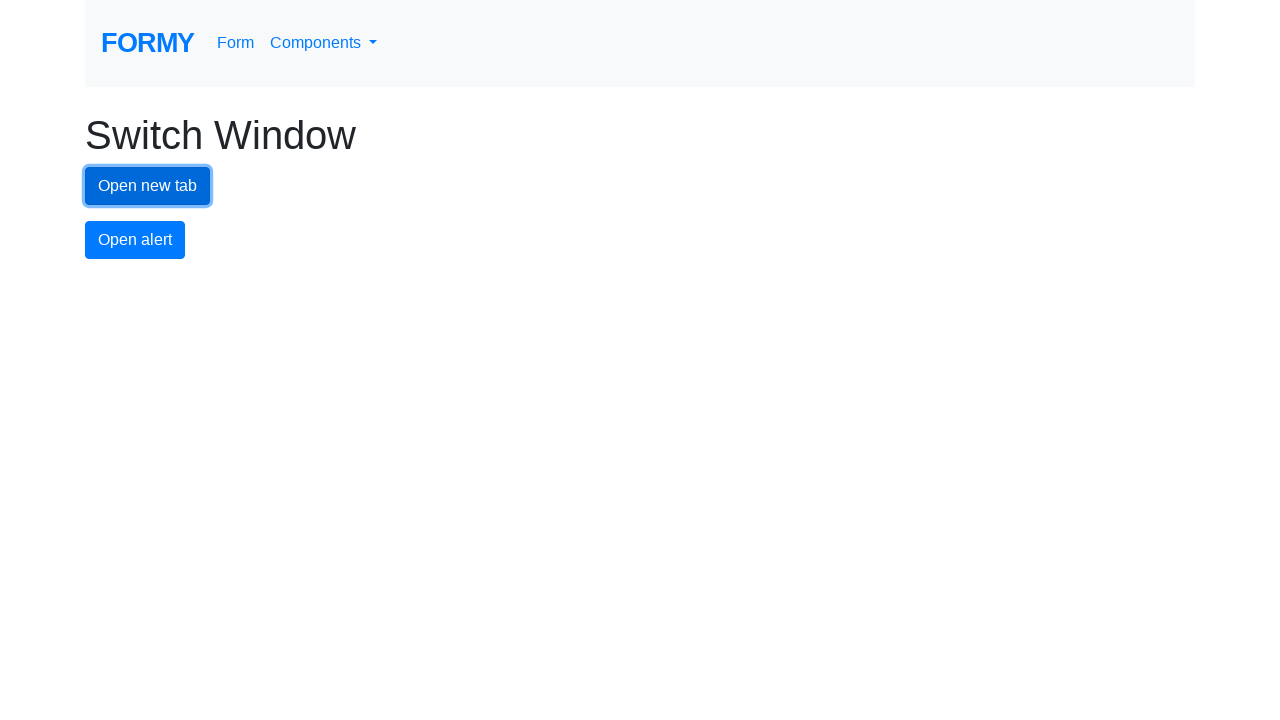

Switched back to original tab
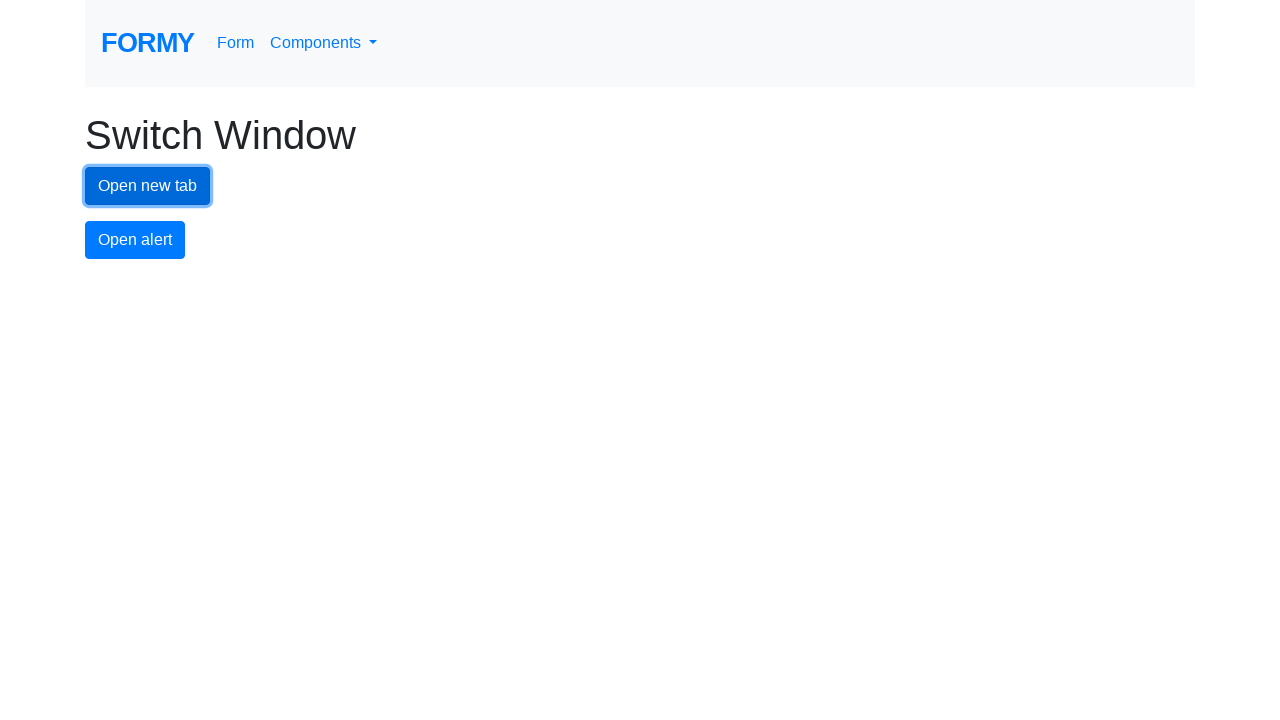

Waited to observe the final result
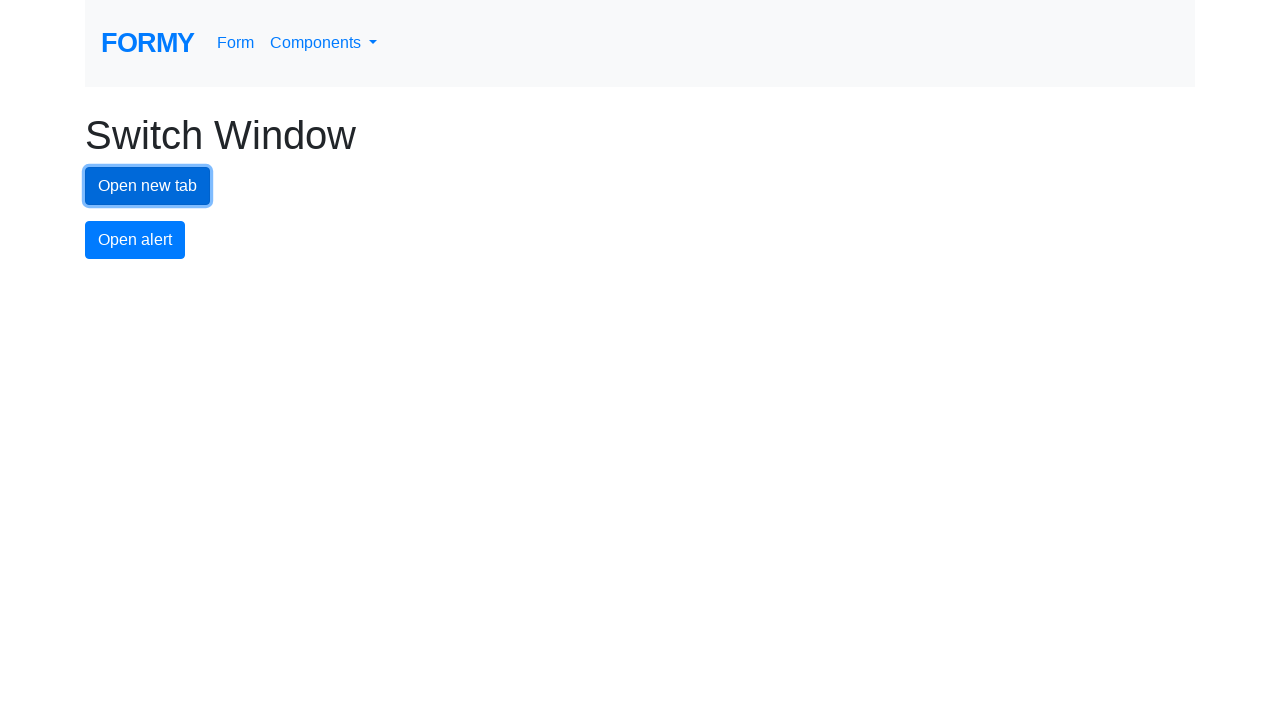

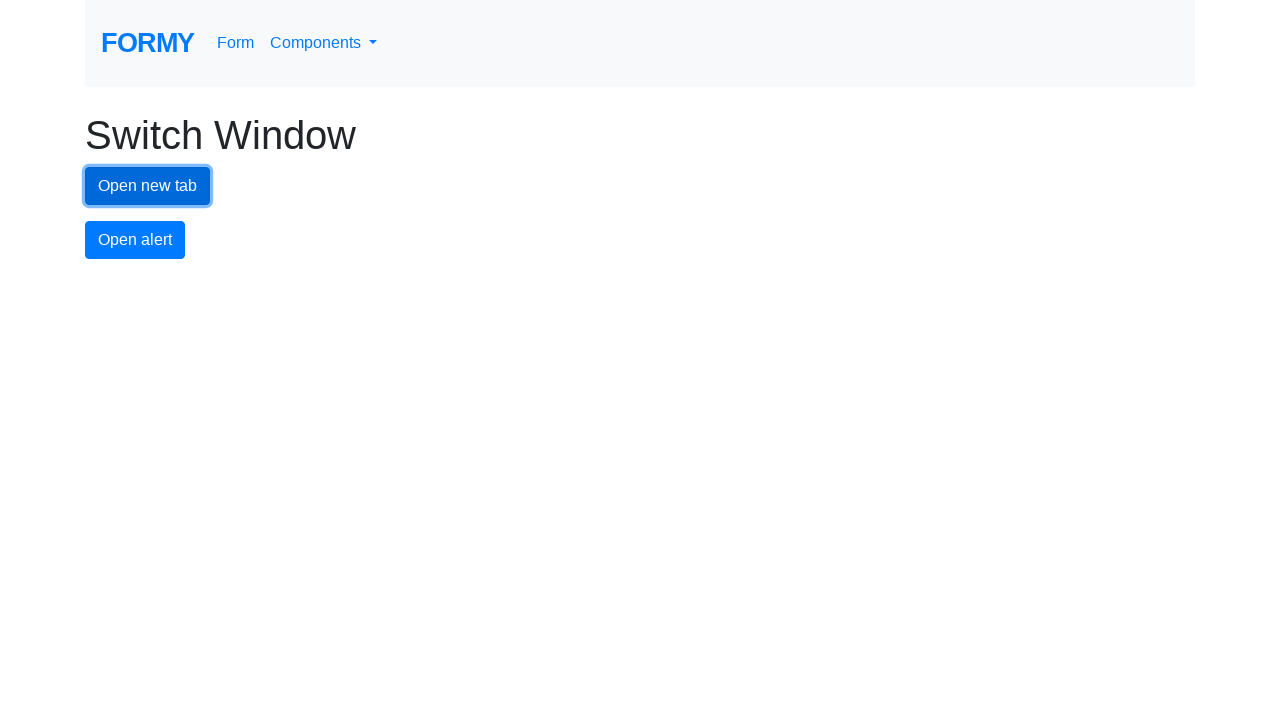